Tests scrolling functionality using JavaScript to scroll to the submit button element

Starting URL: https://demo.automationtesting.in/Register.html

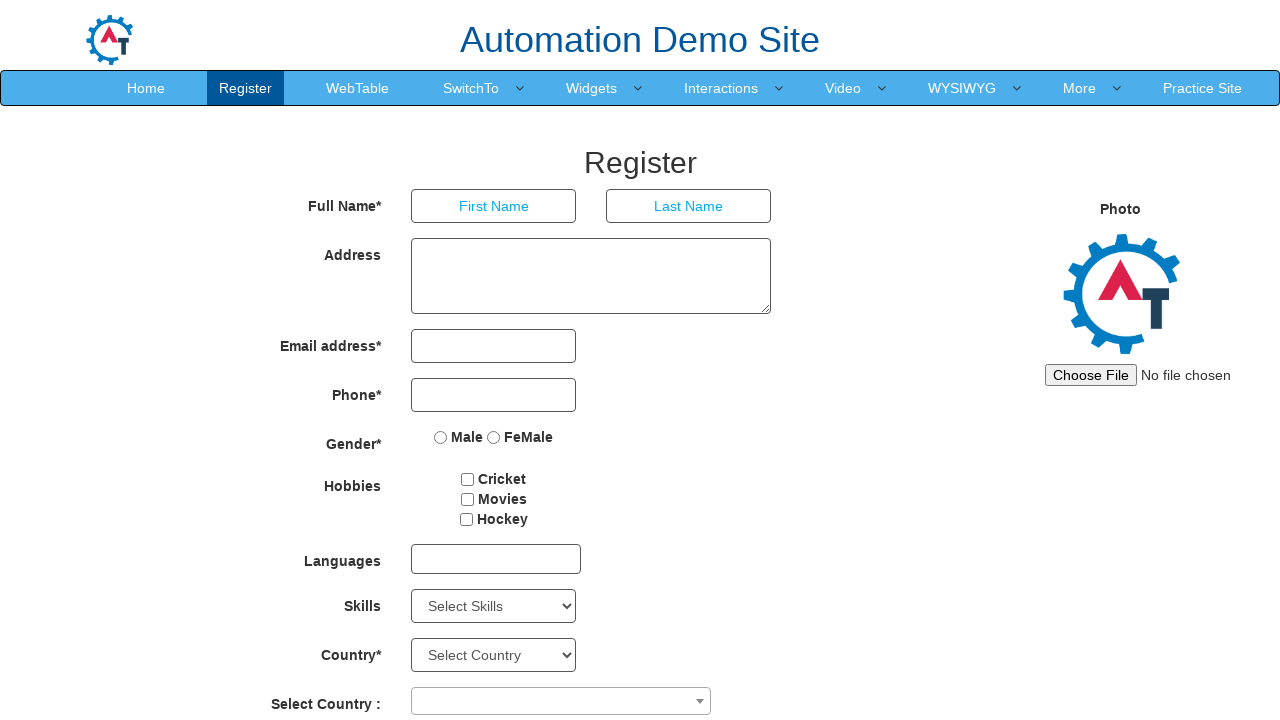

Waited for second password field to load
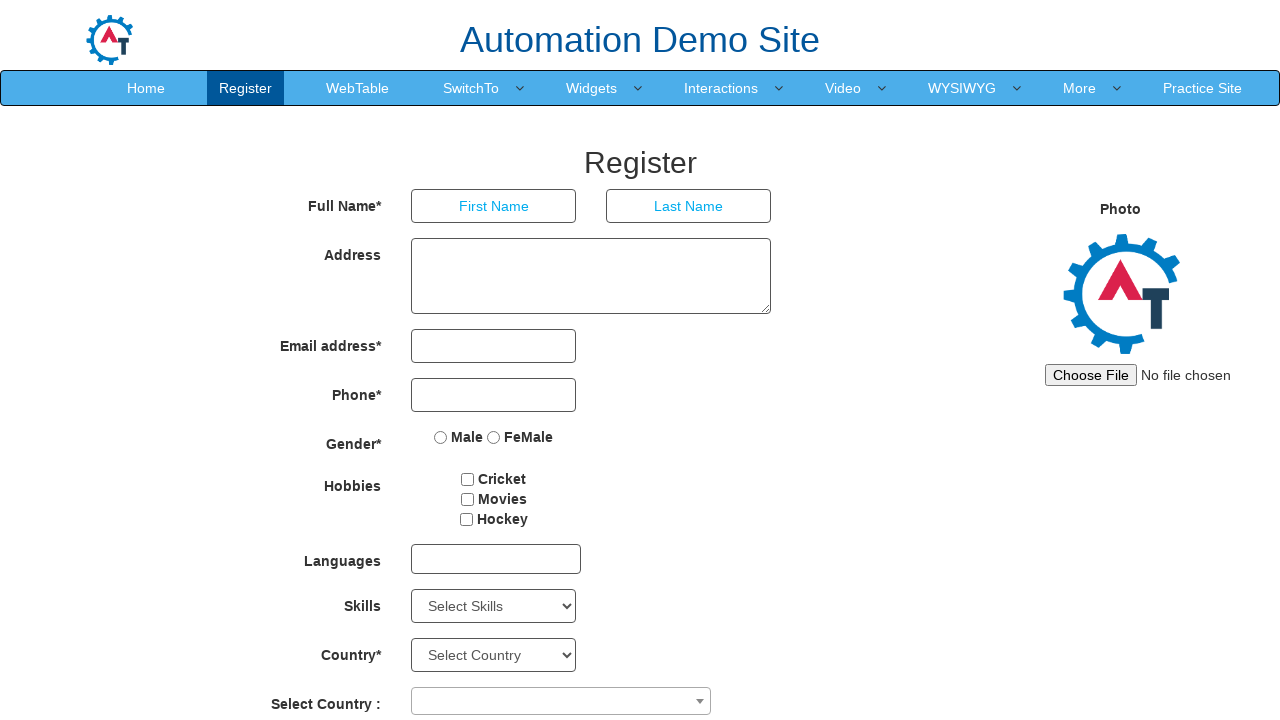

Located submit button element
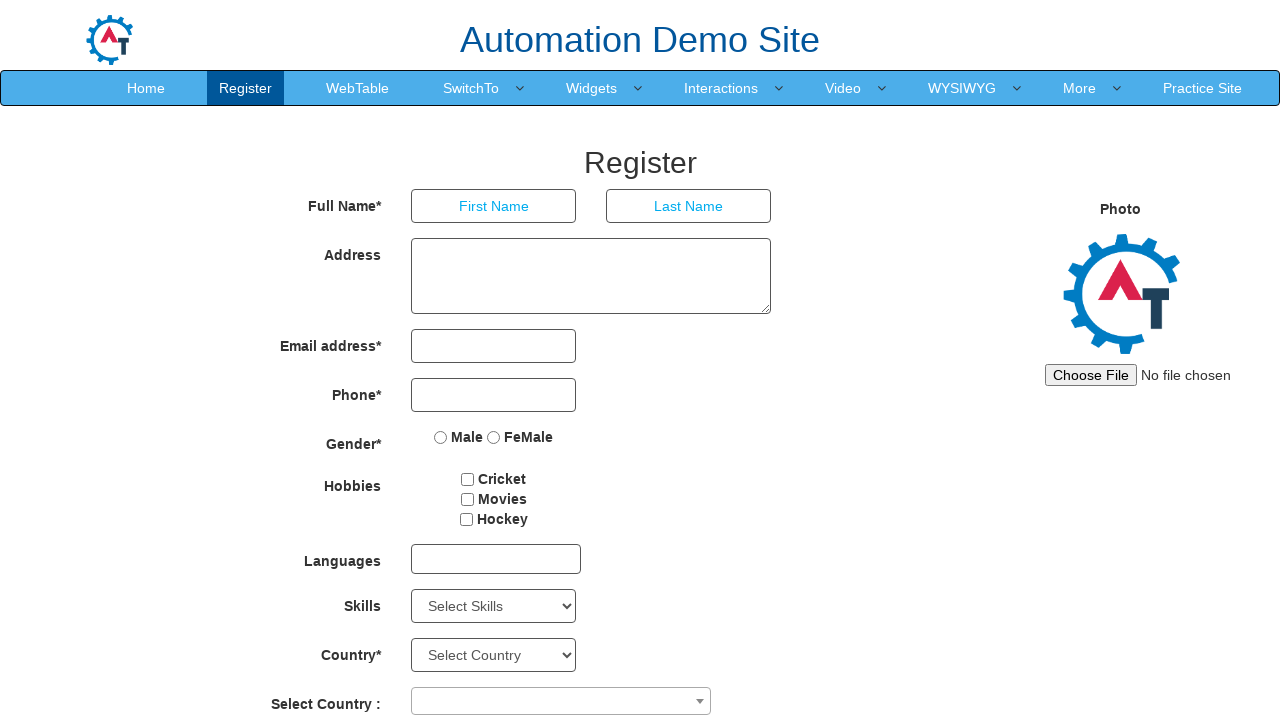

Scrolled to submit button using JavaScript
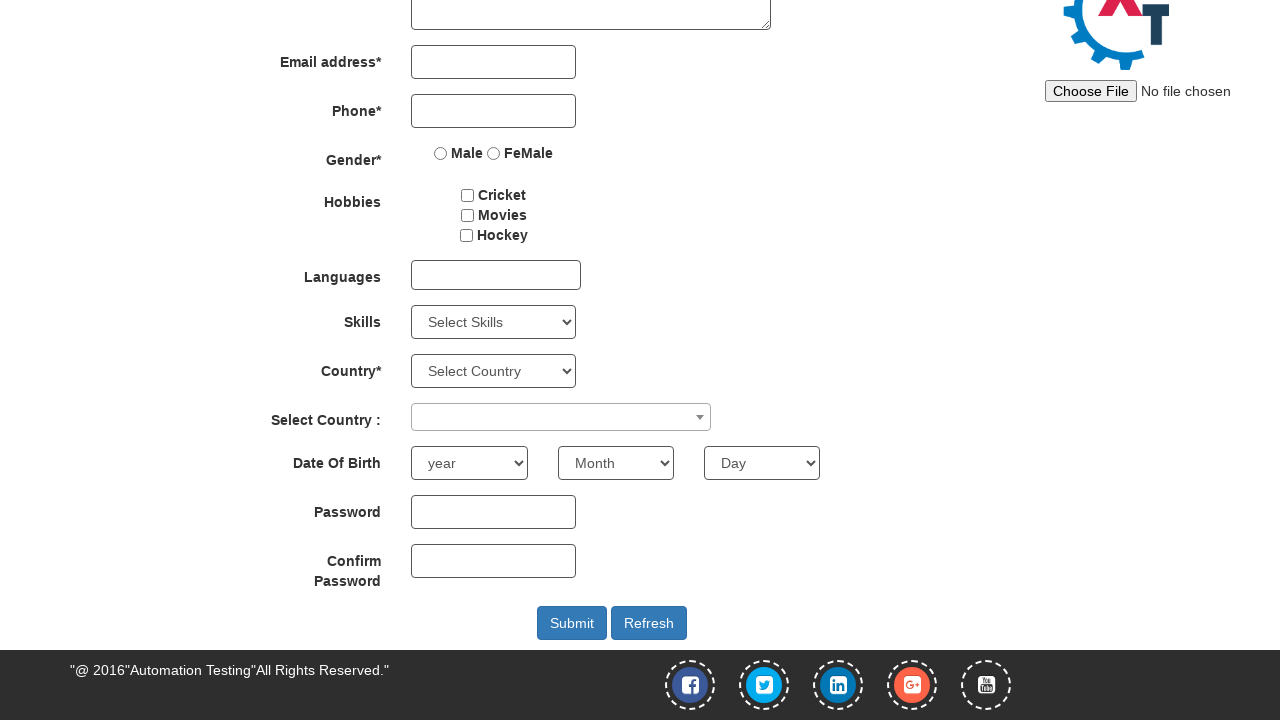

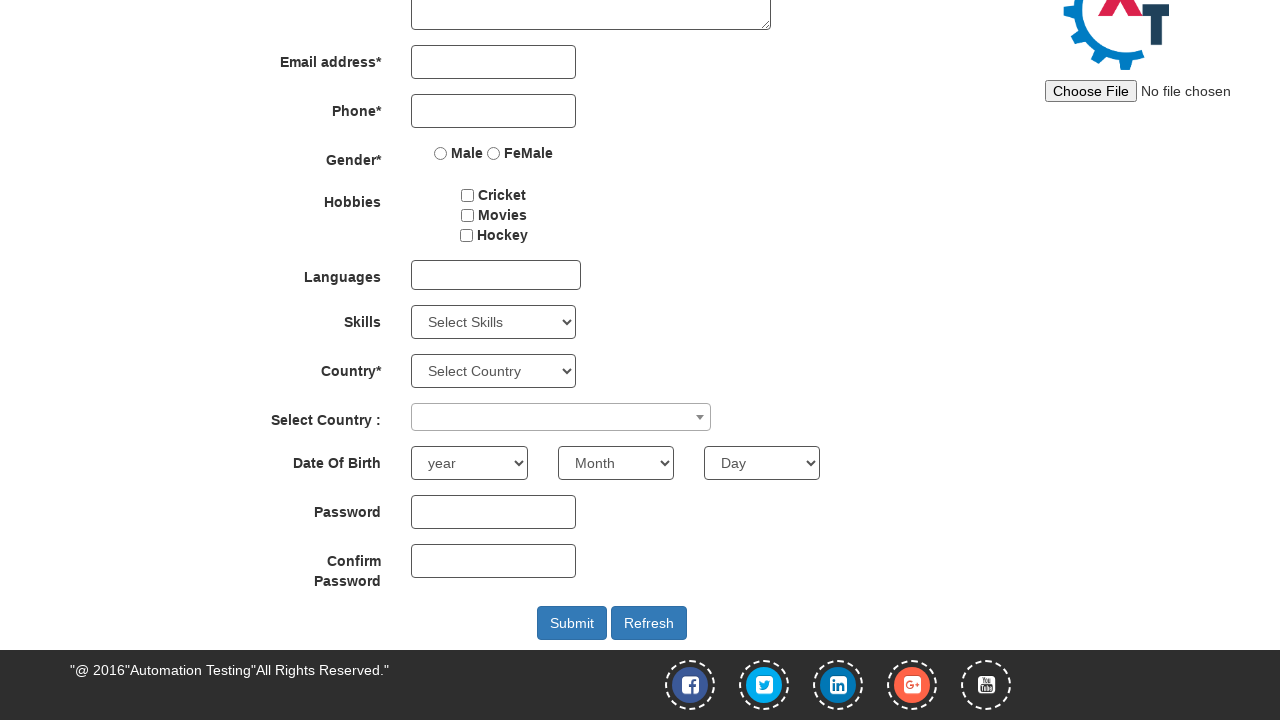